Verifies that the web page title matches "DevFinder" by checking the page title after loading.

Starting URL: https://dev-finder-5b30d7.netlify.app/

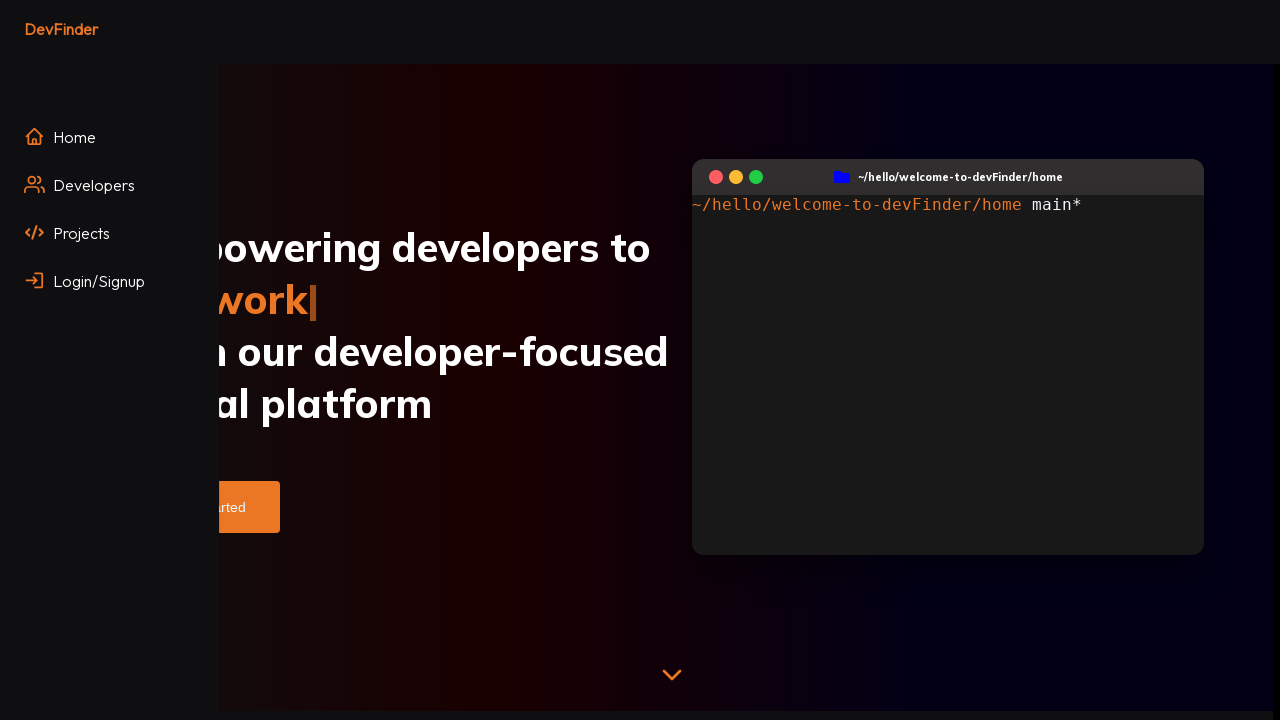

Navigated to DevFinder application
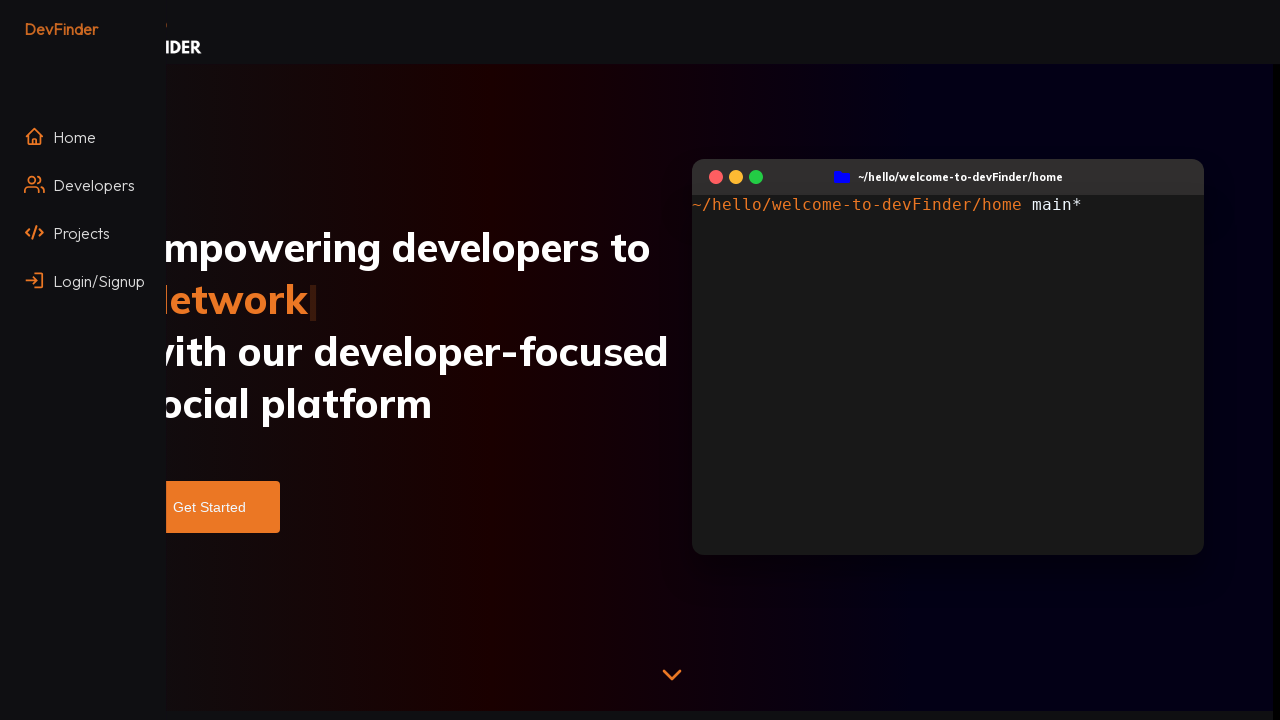

Verified page title matches 'DevFinder'
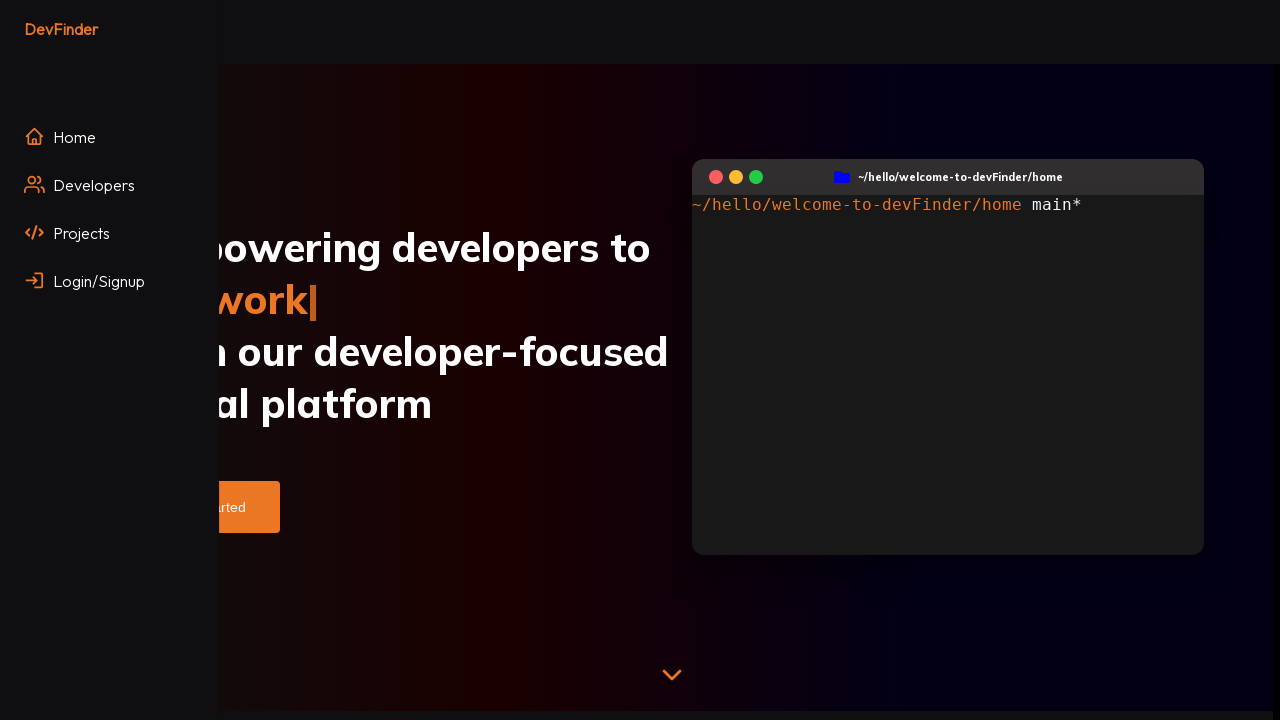

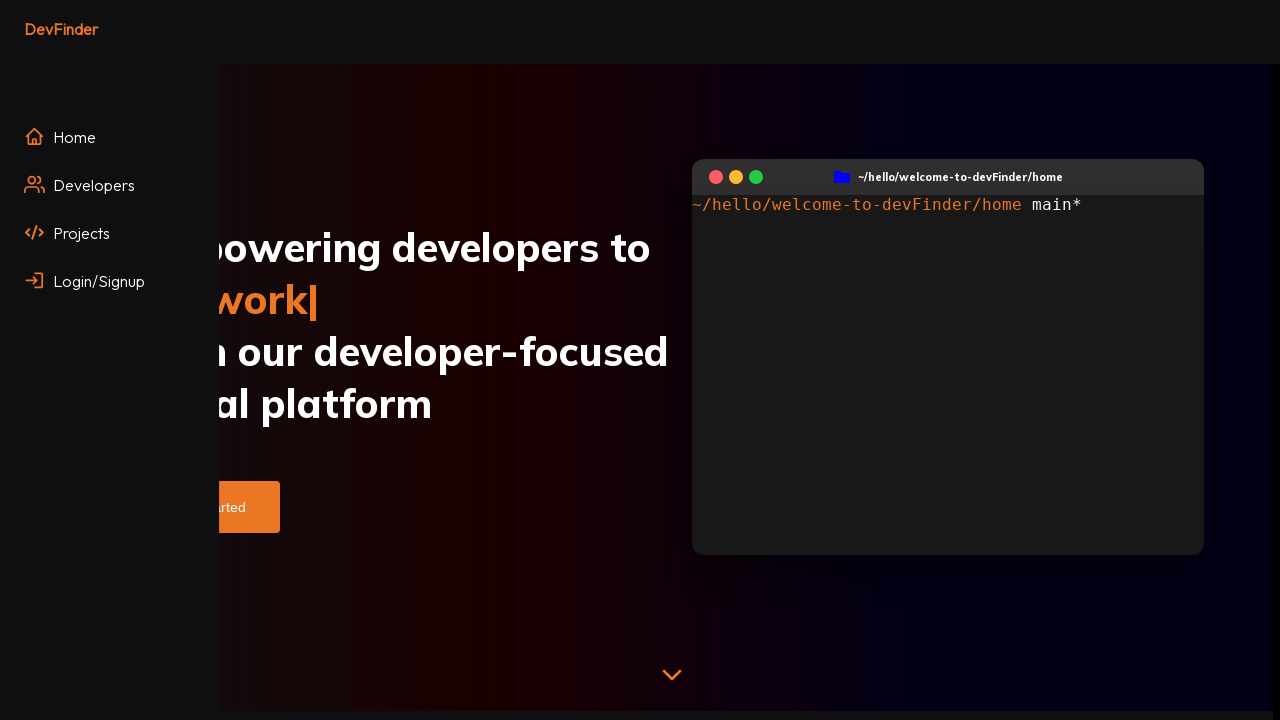